Tests a basic form demo by entering text in an input field and clicking a button to show the input

Starting URL: https://syntaxprojects.com/basic-first-form-demo.php

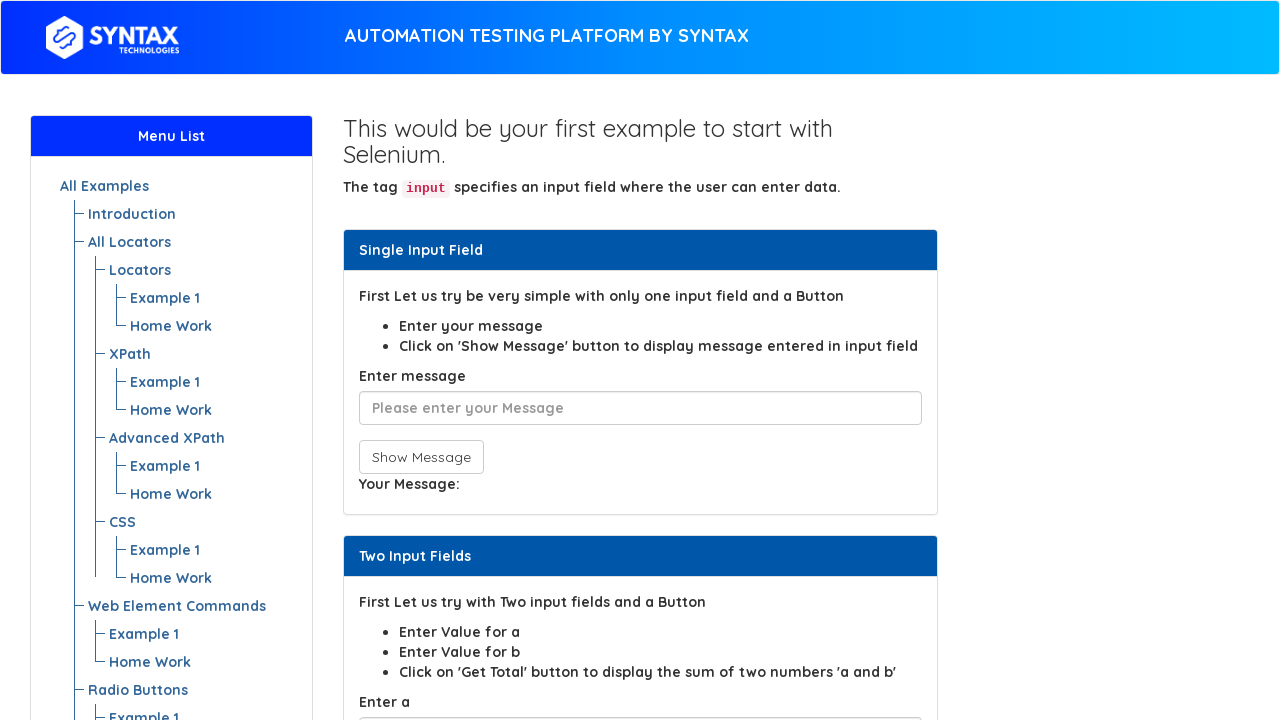

Filled text input field with 'blah-blah' on input[placeholder *= 'Please enter']
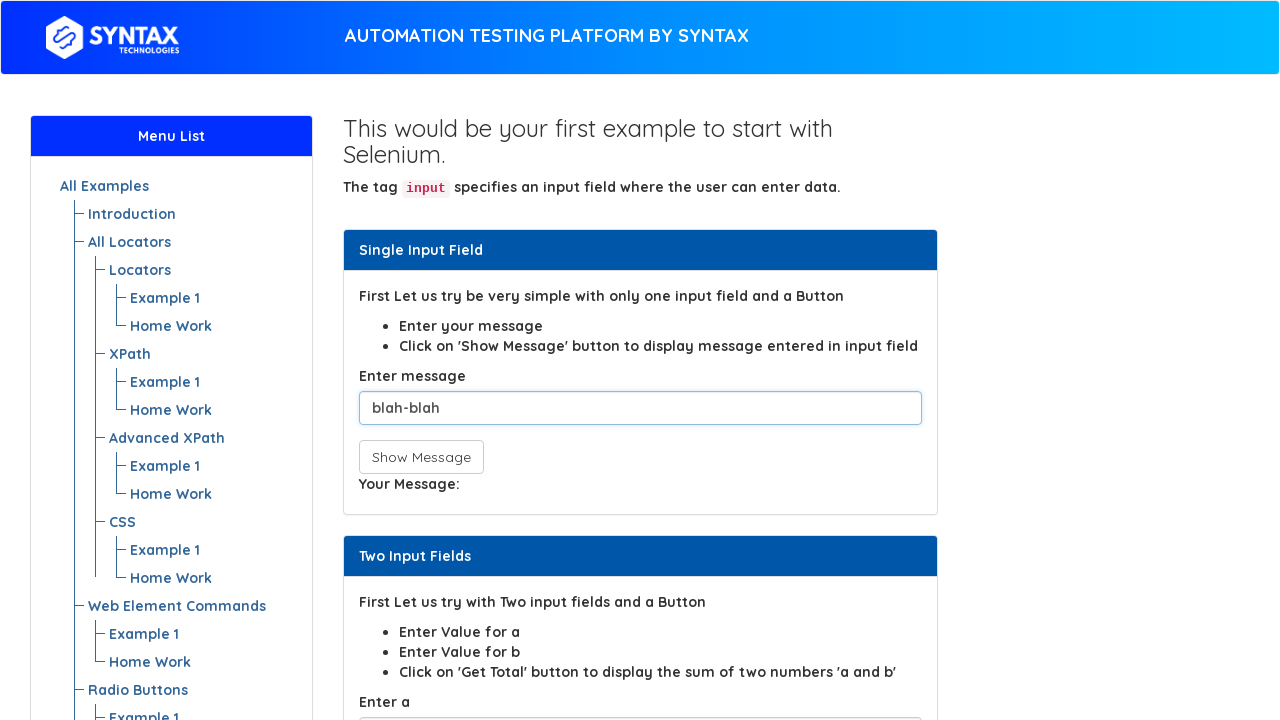

Clicked show message button at (421, 457) on button[onclick ^= 'showInput']
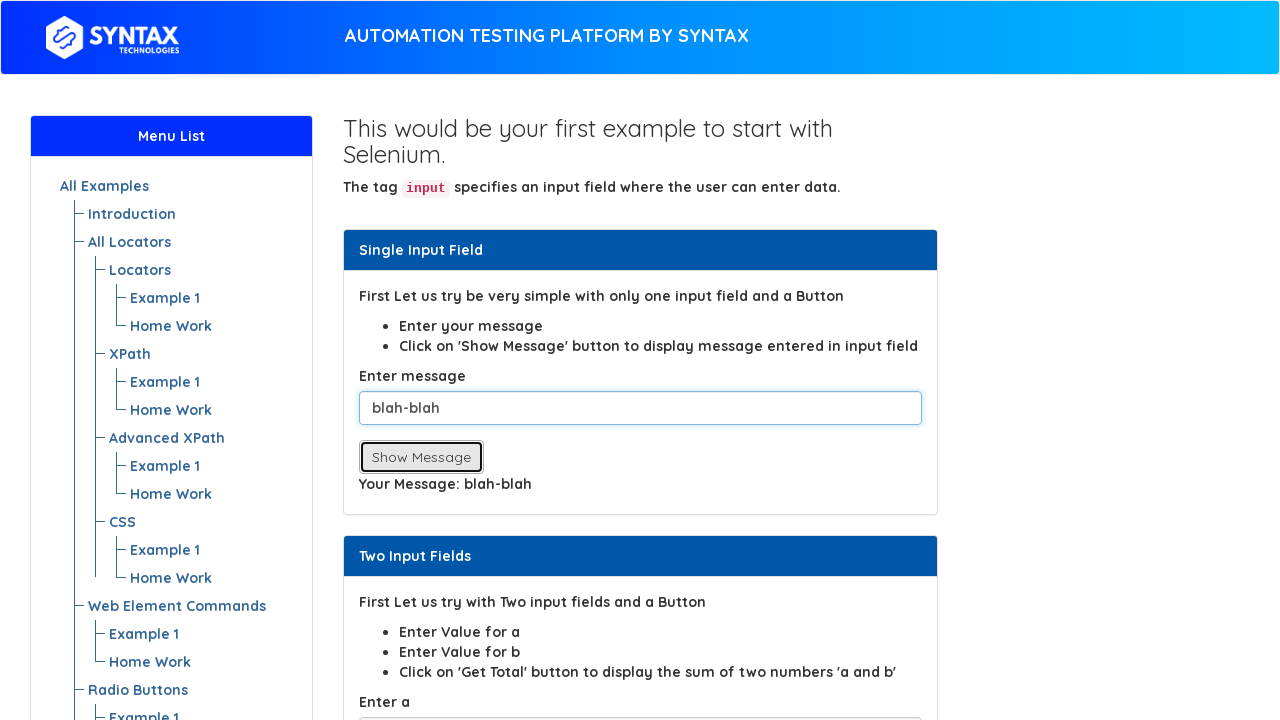

Message displayed in #display element
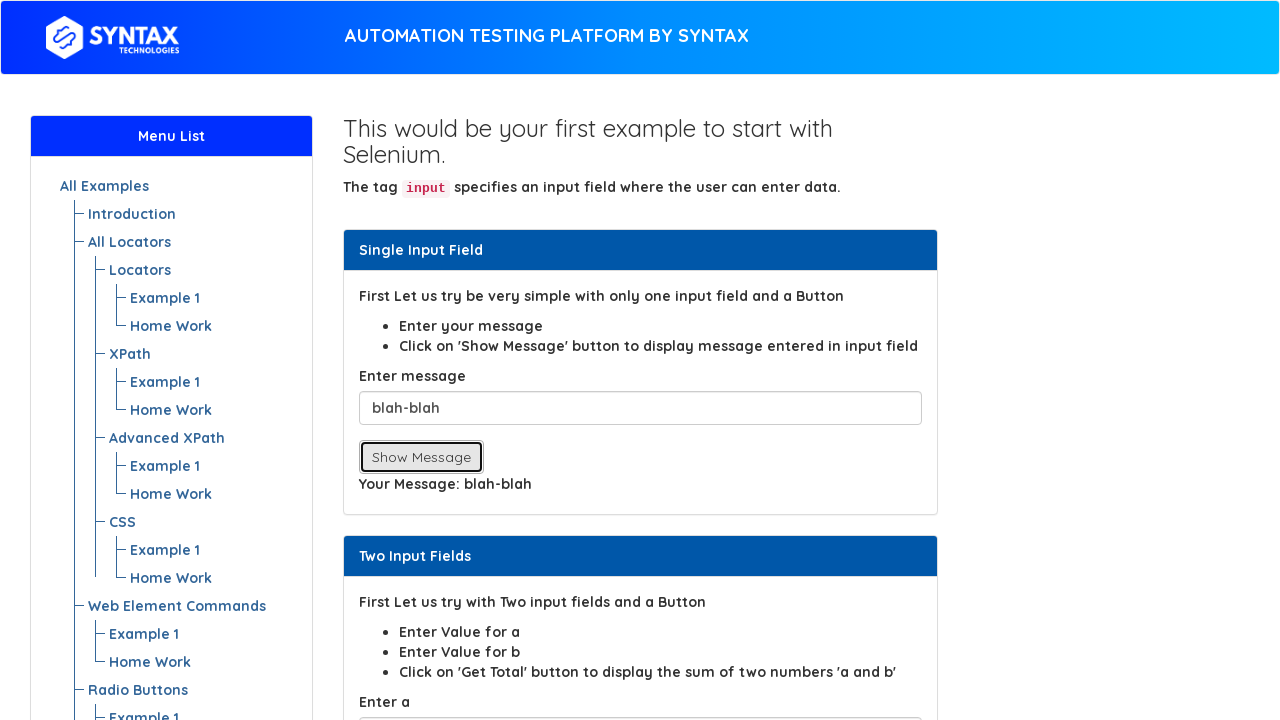

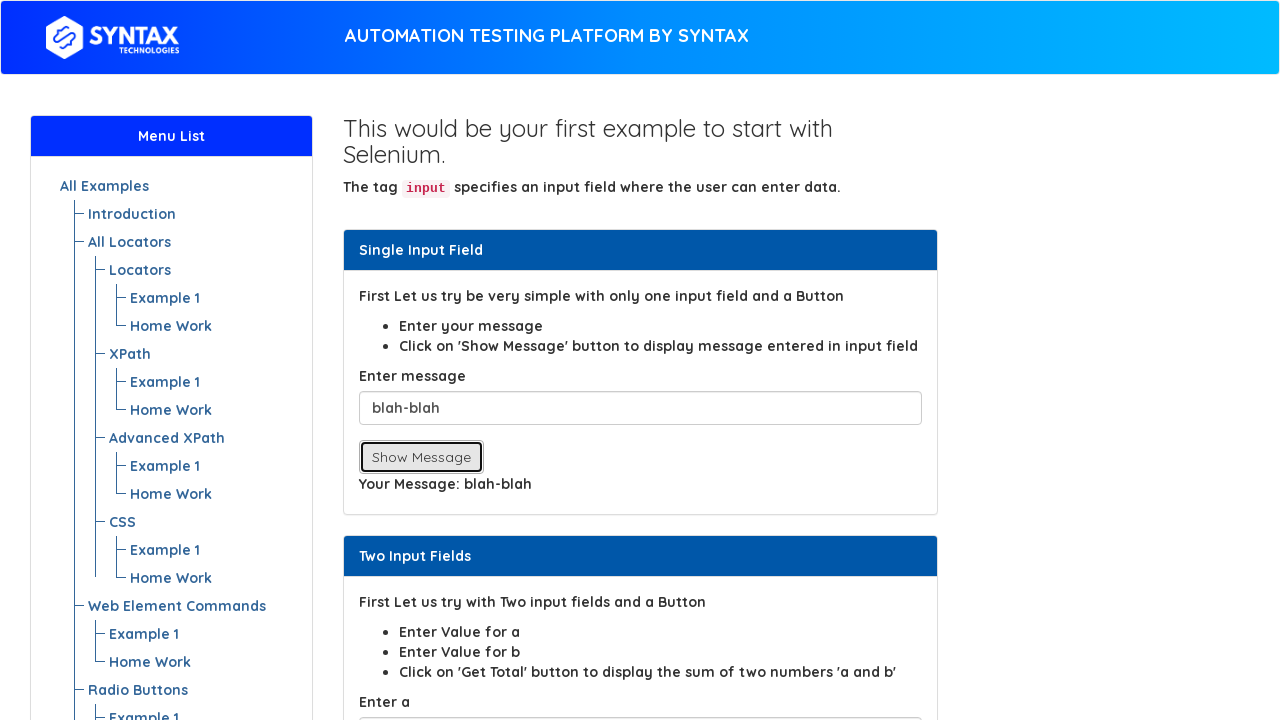